Tests multiplication with zero (5 × 0 = 0)

Starting URL: https://testsheepnz.github.io/BasicCalculator.html

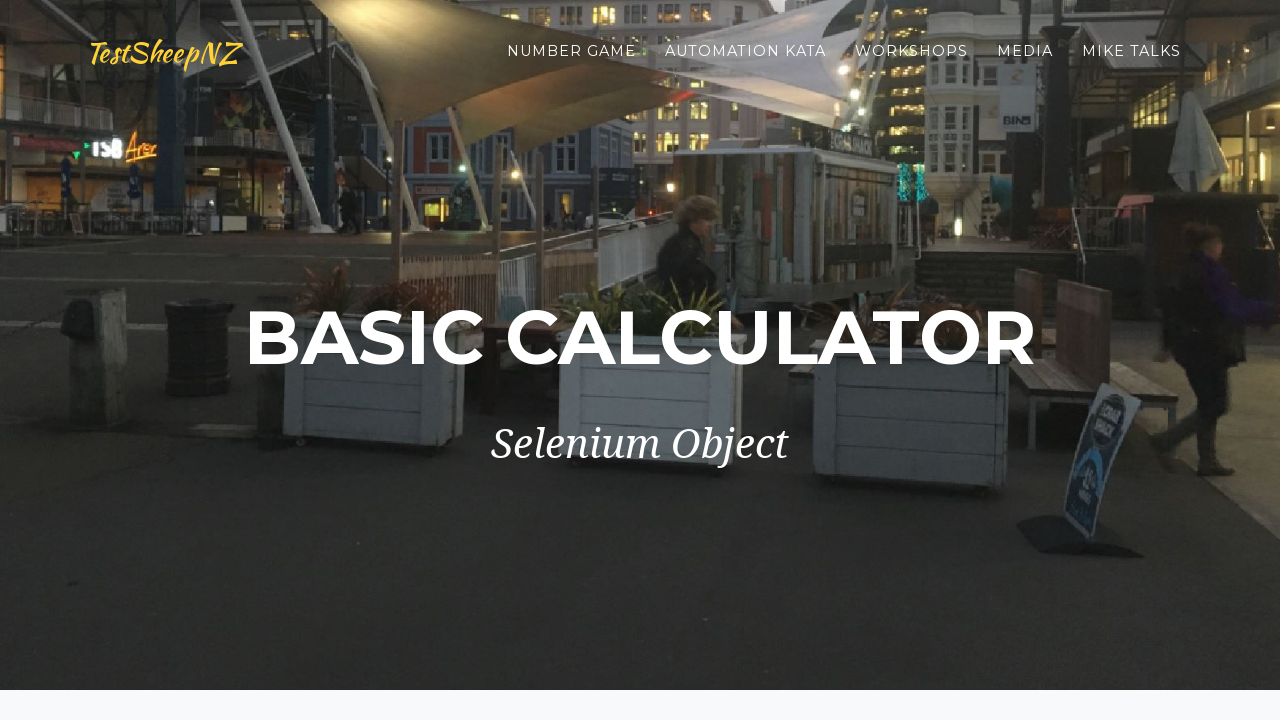

Filled first number field with '5' on #number1Field
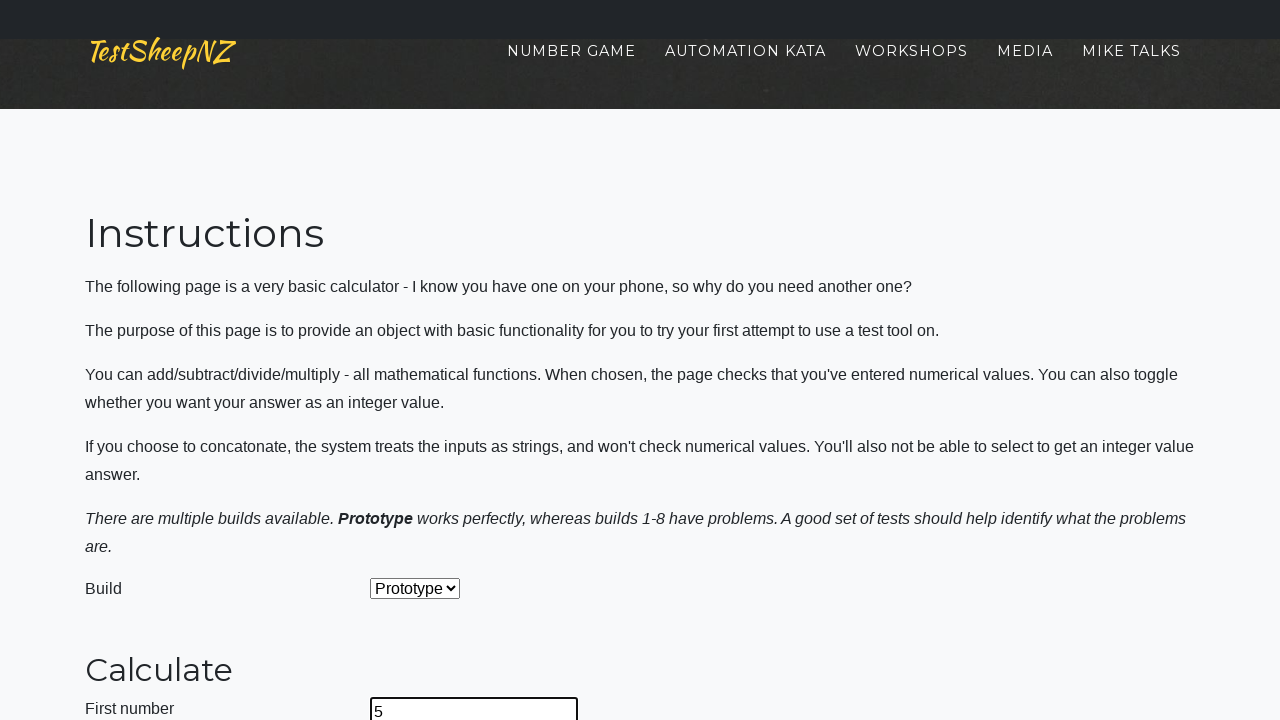

Filled second number field with '0' on #number2Field
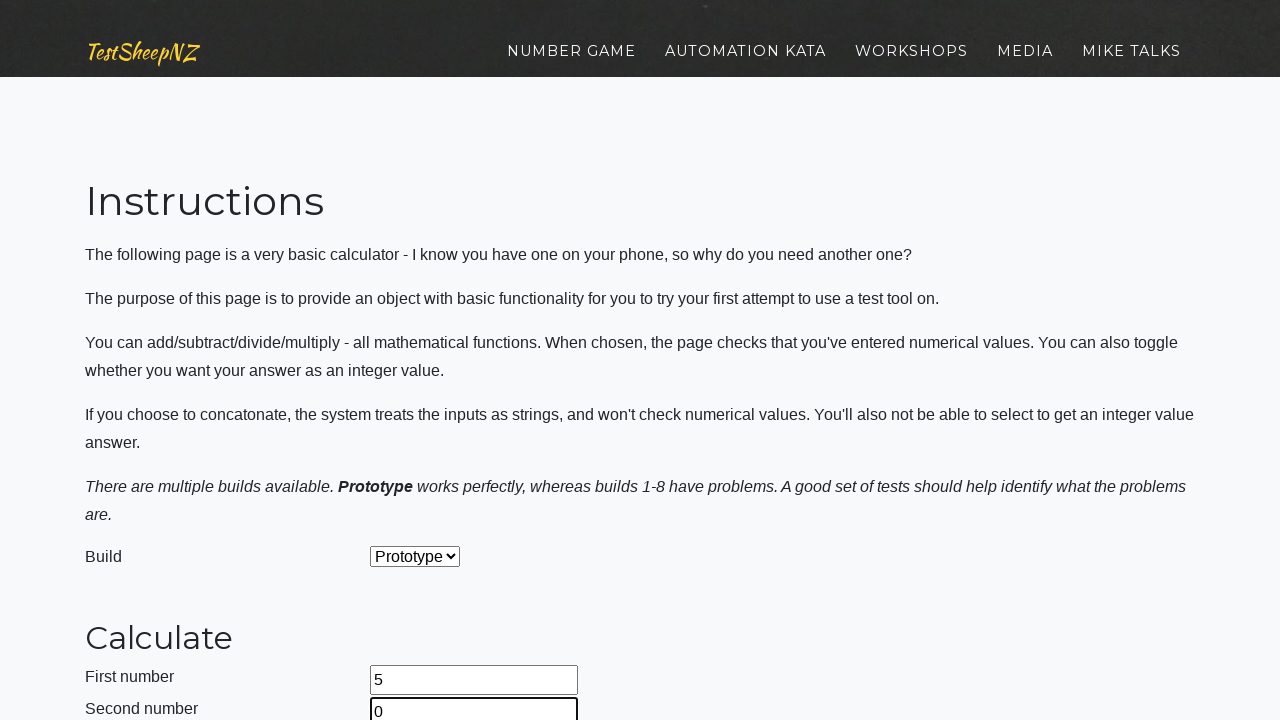

Selected 'Multiply' operation from dropdown on #selectOperationDropdown
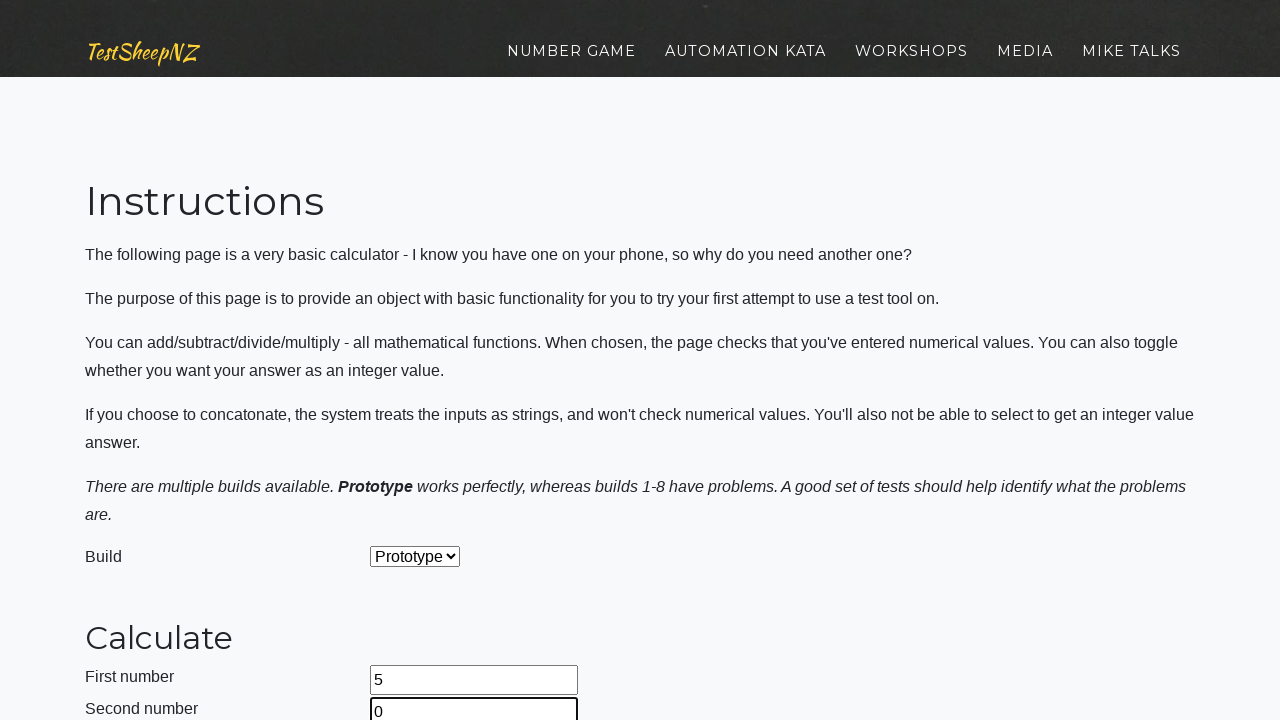

Clicked calculate button at (422, 361) on #calculateButton
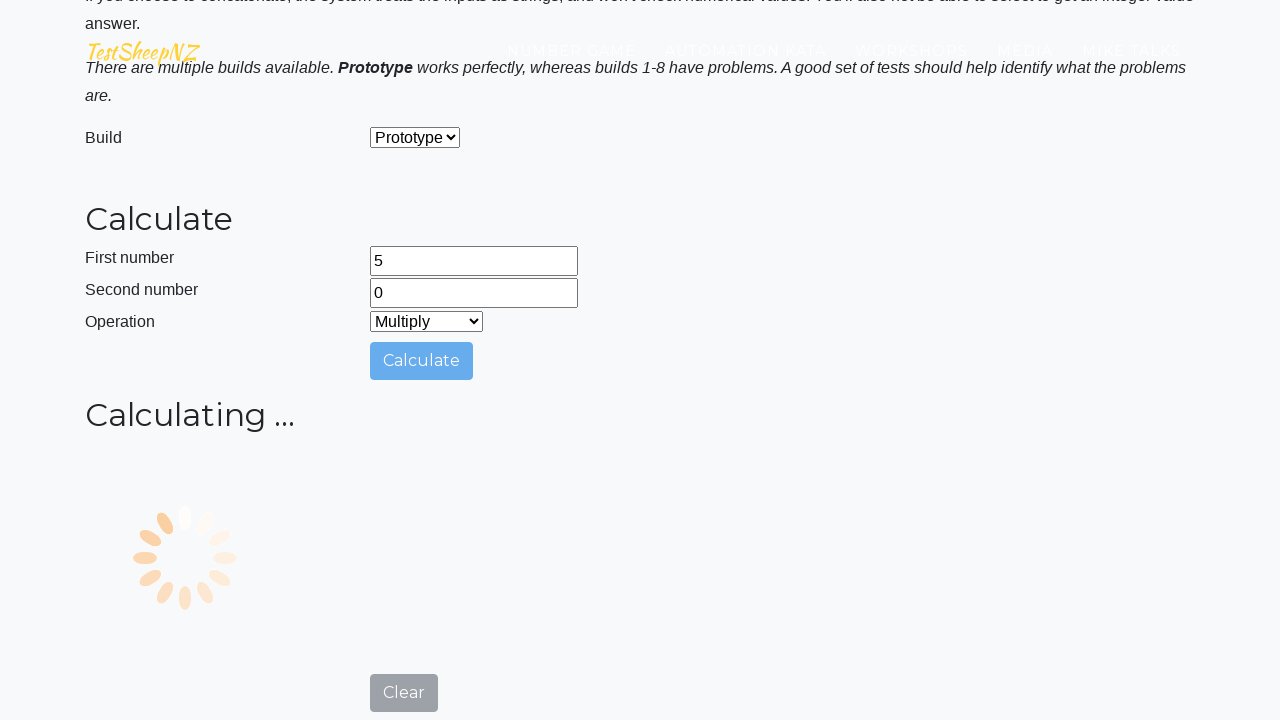

Result field is displayed (5 × 0 = 0)
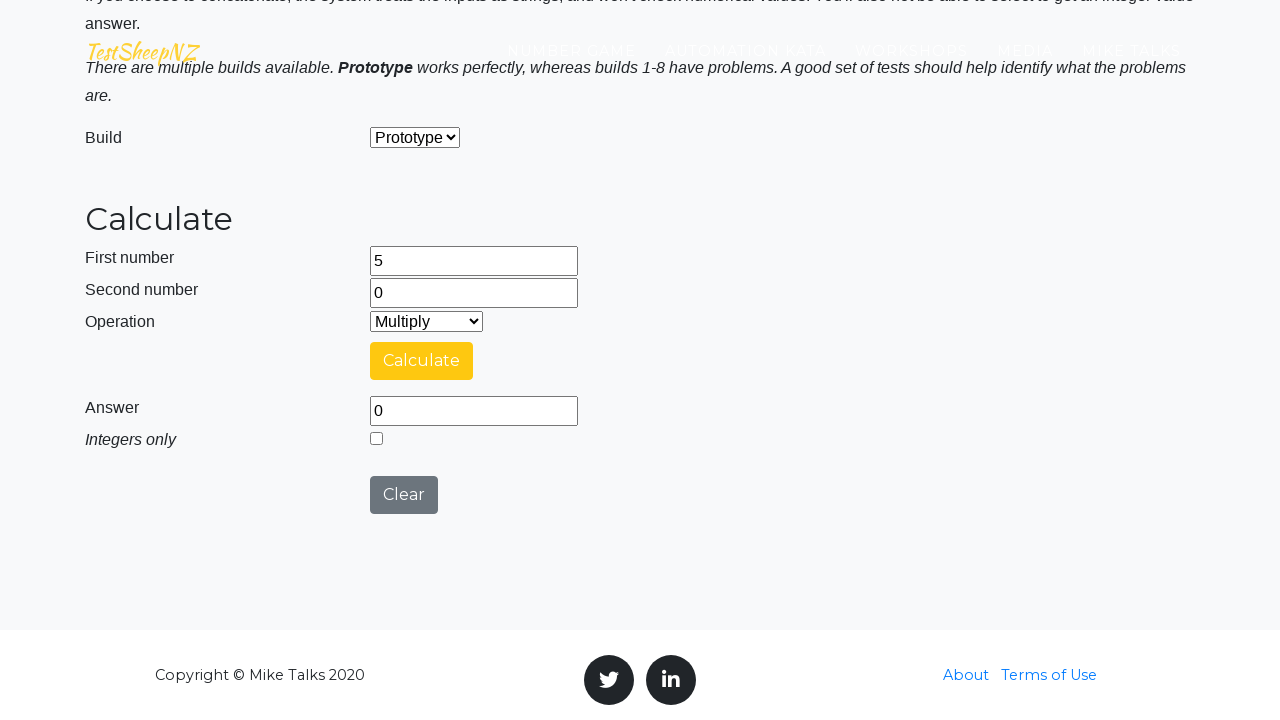

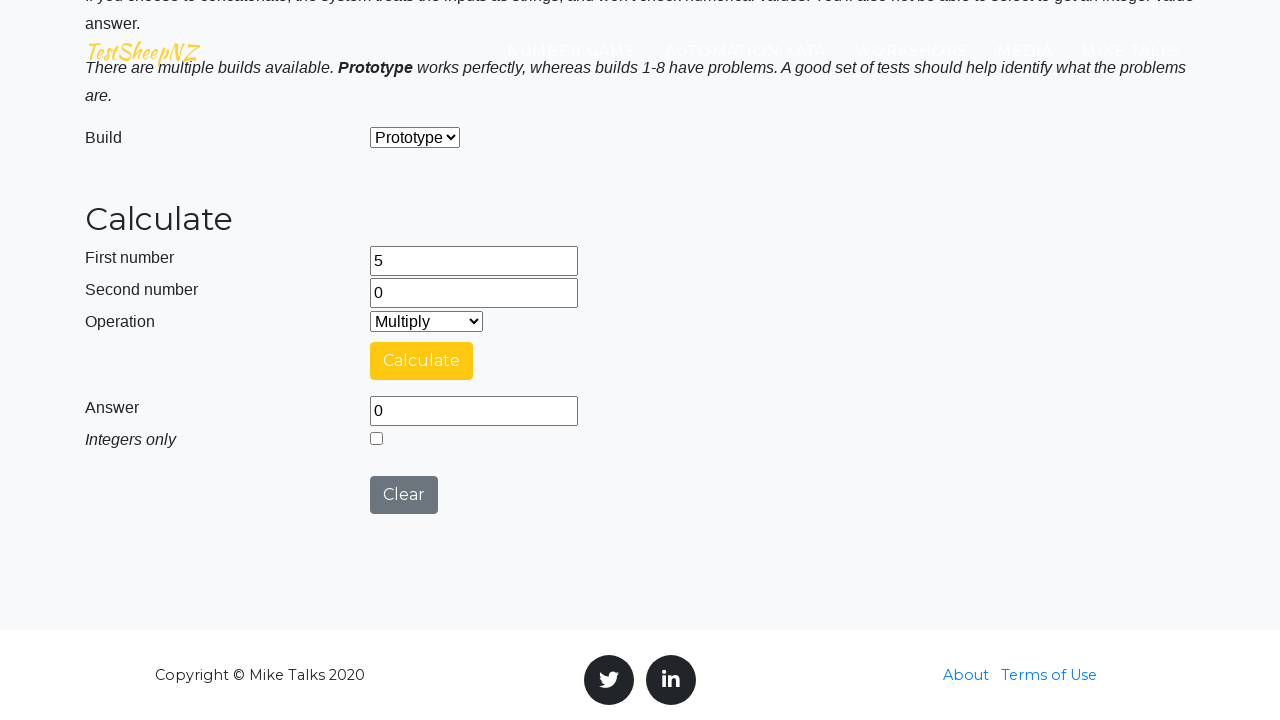